Tests multiple file upload by uploading two files sequentially and verifying the count

Starting URL: https://www.igniteui.com/file-upload/multiple-upload

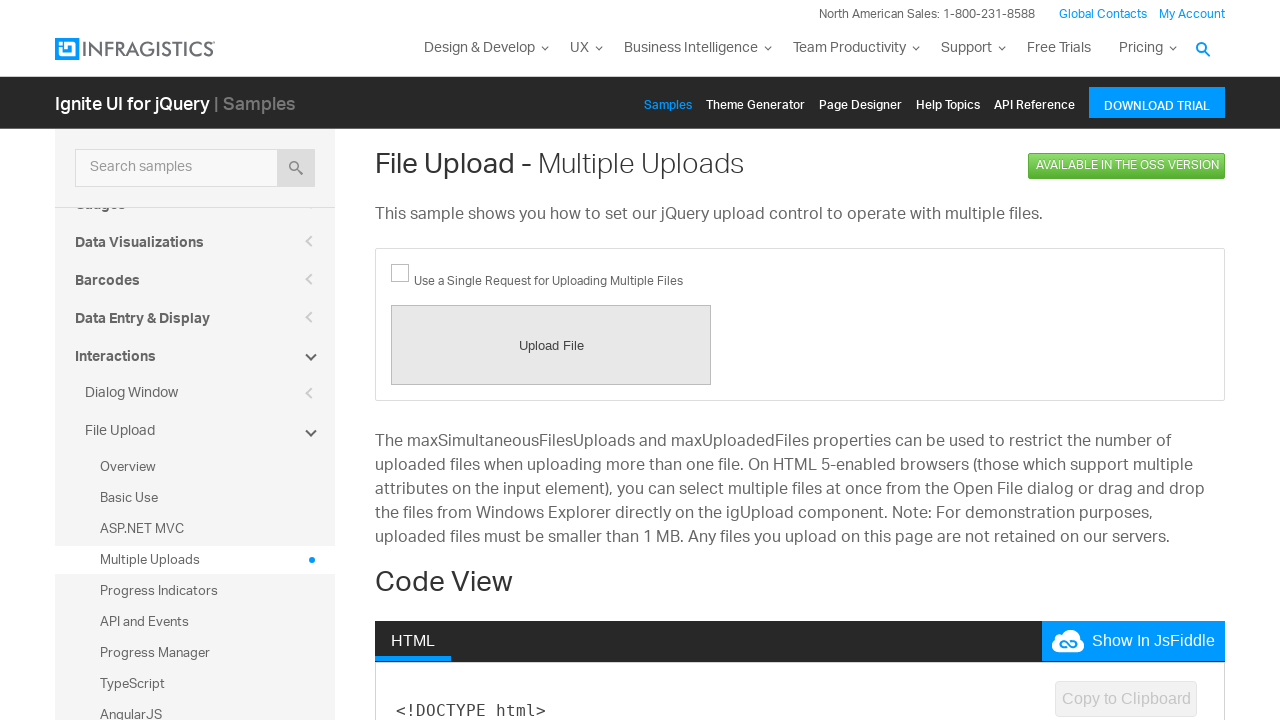

Waited for file upload component to be ready
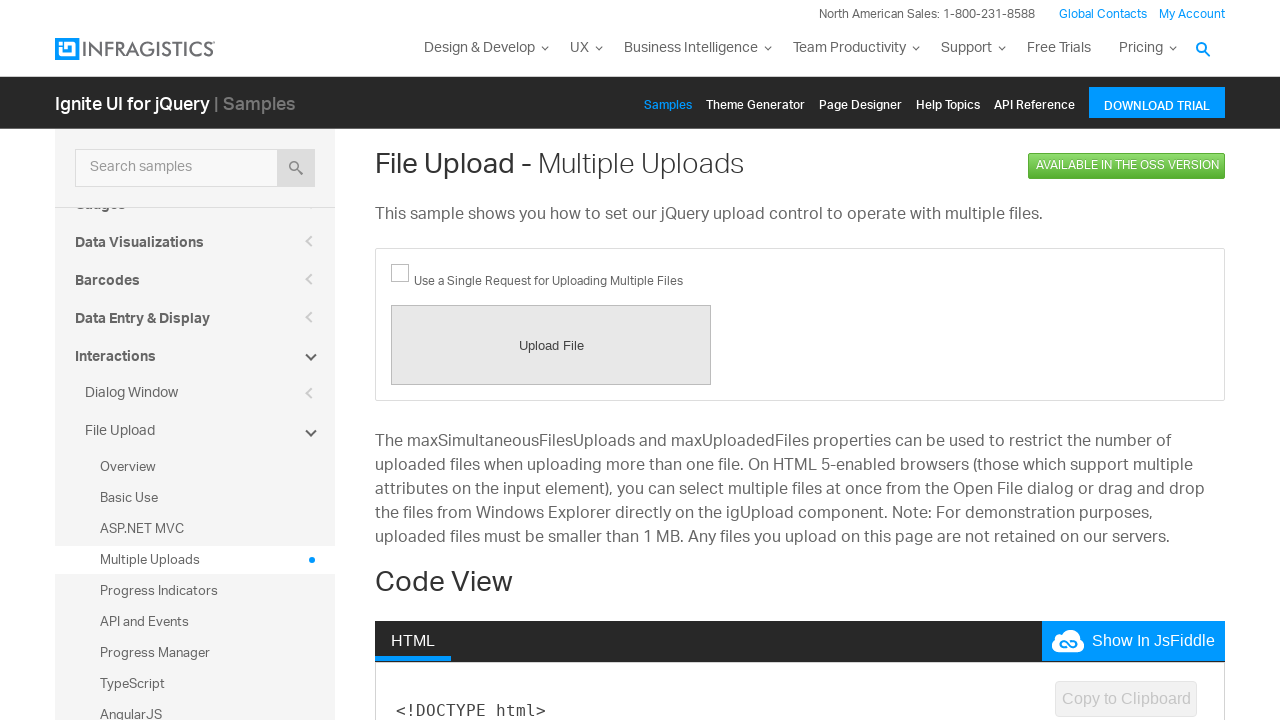

Uploaded first file (test_image1.png)
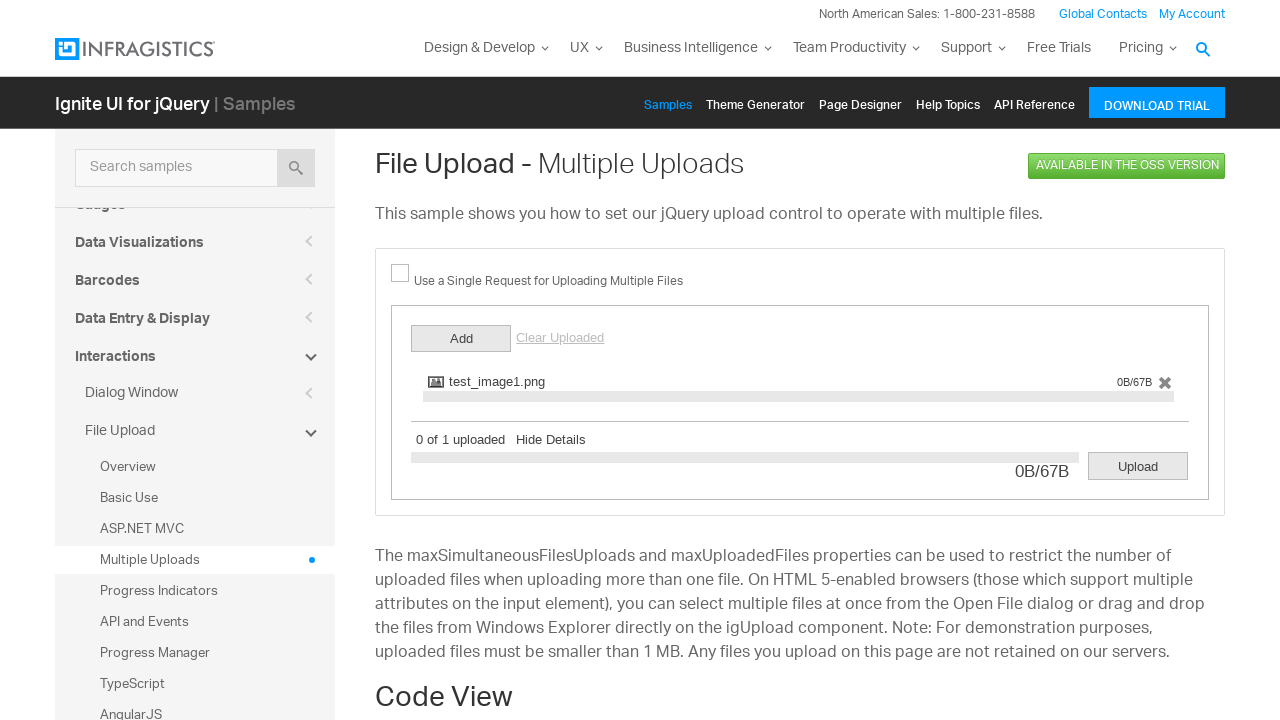

Uploaded second file (test_image2.jpg)
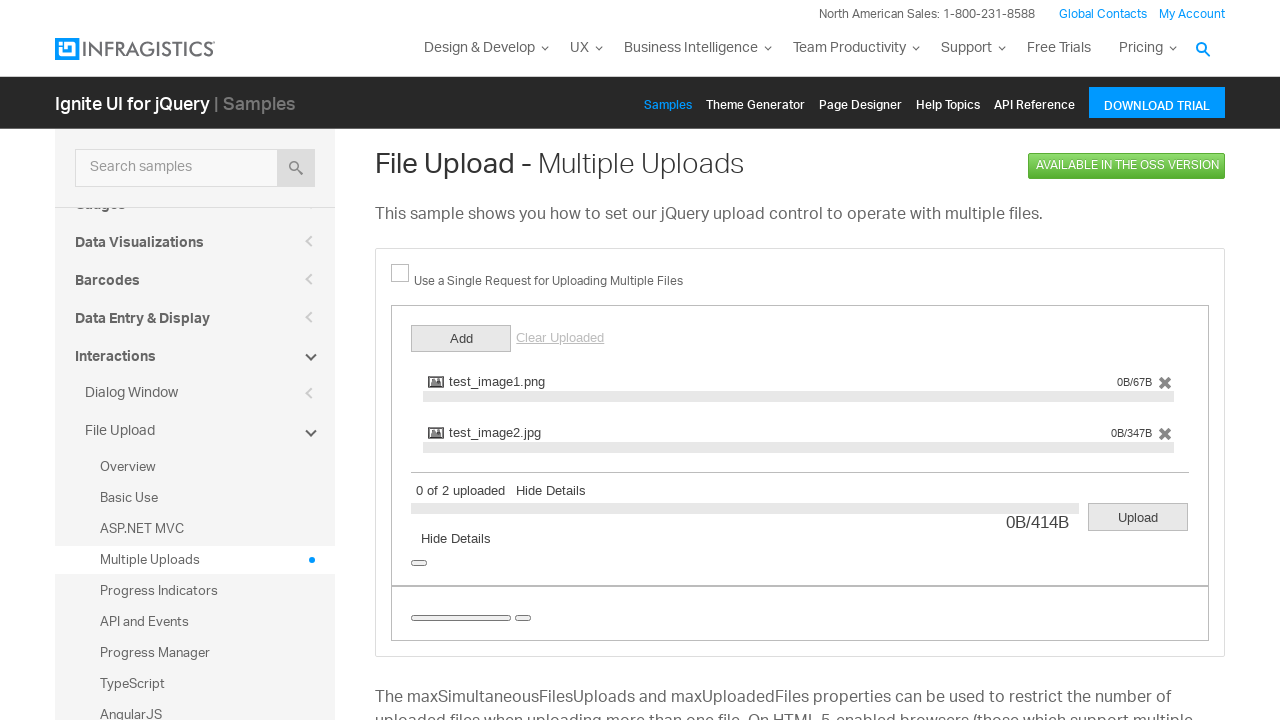

Waited for file uploads to process
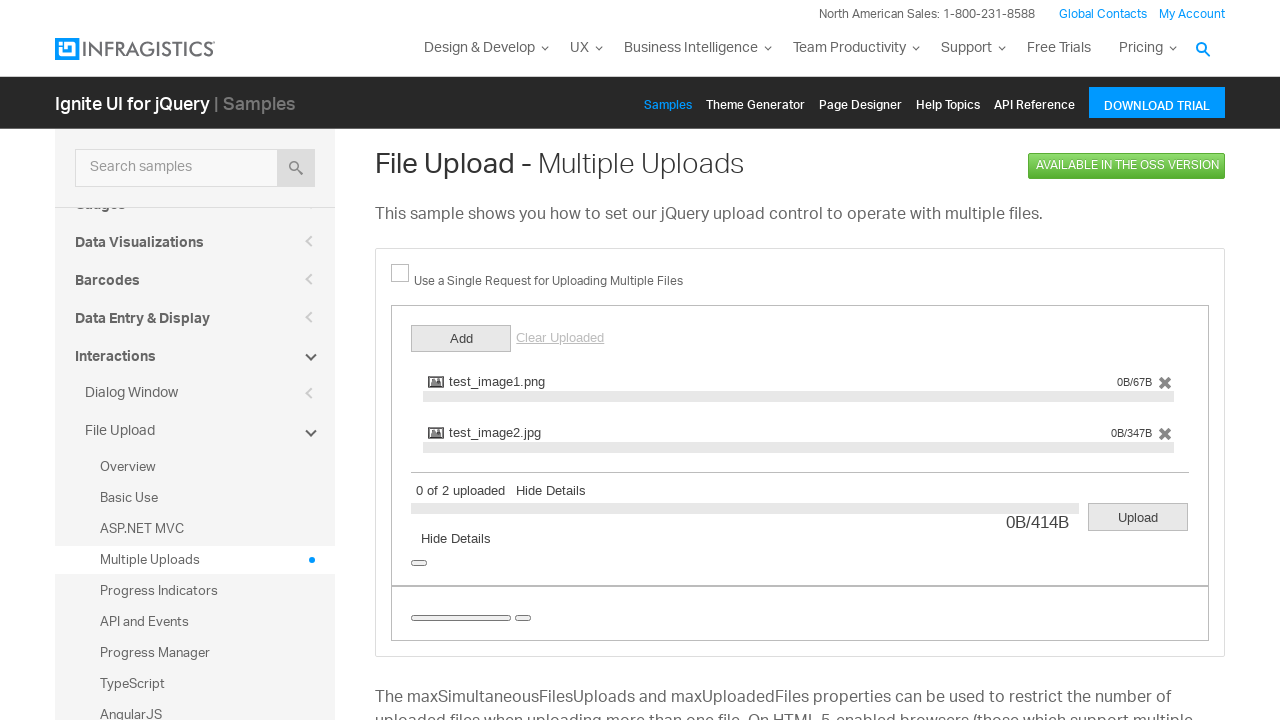

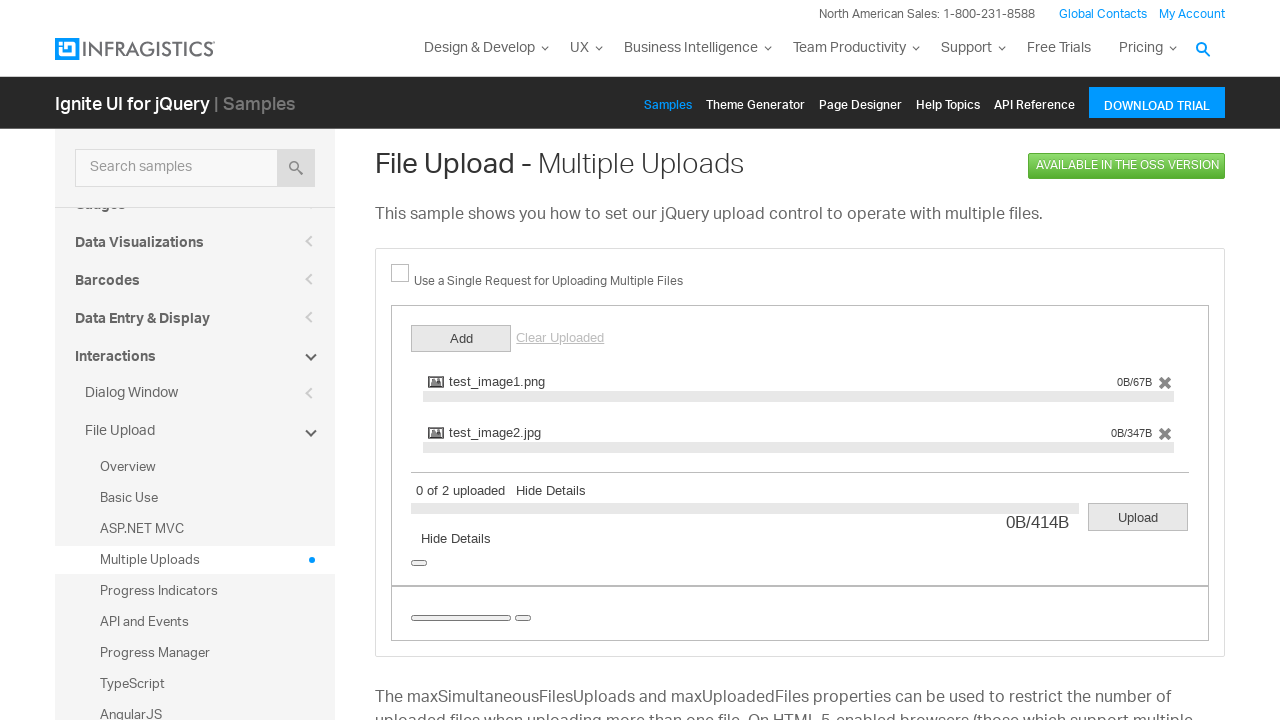